Tests custom dropdown selection on React Semantic UI demo page by clicking the dropdown and selecting "Matt" from the list of options.

Starting URL: https://react.semantic-ui.com/maximize/dropdown-example-selection/

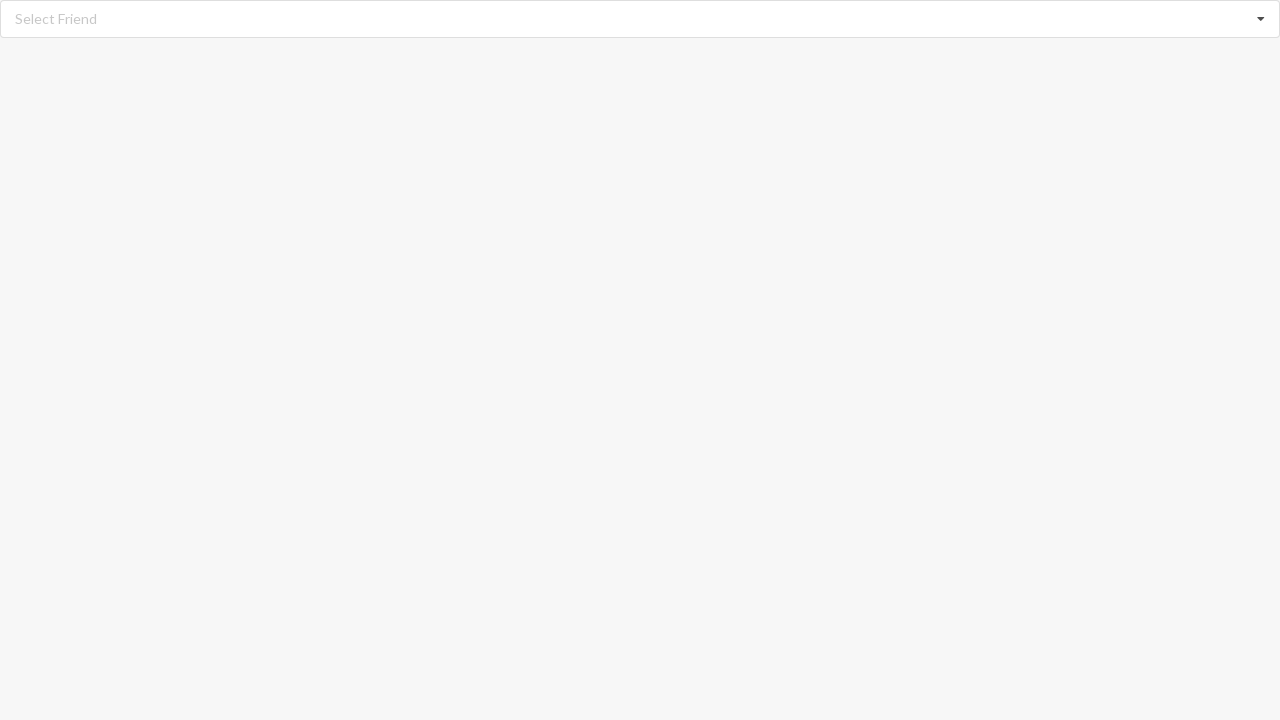

Clicked dropdown icon to open the dropdown menu at (1261, 19) on i.dropdown
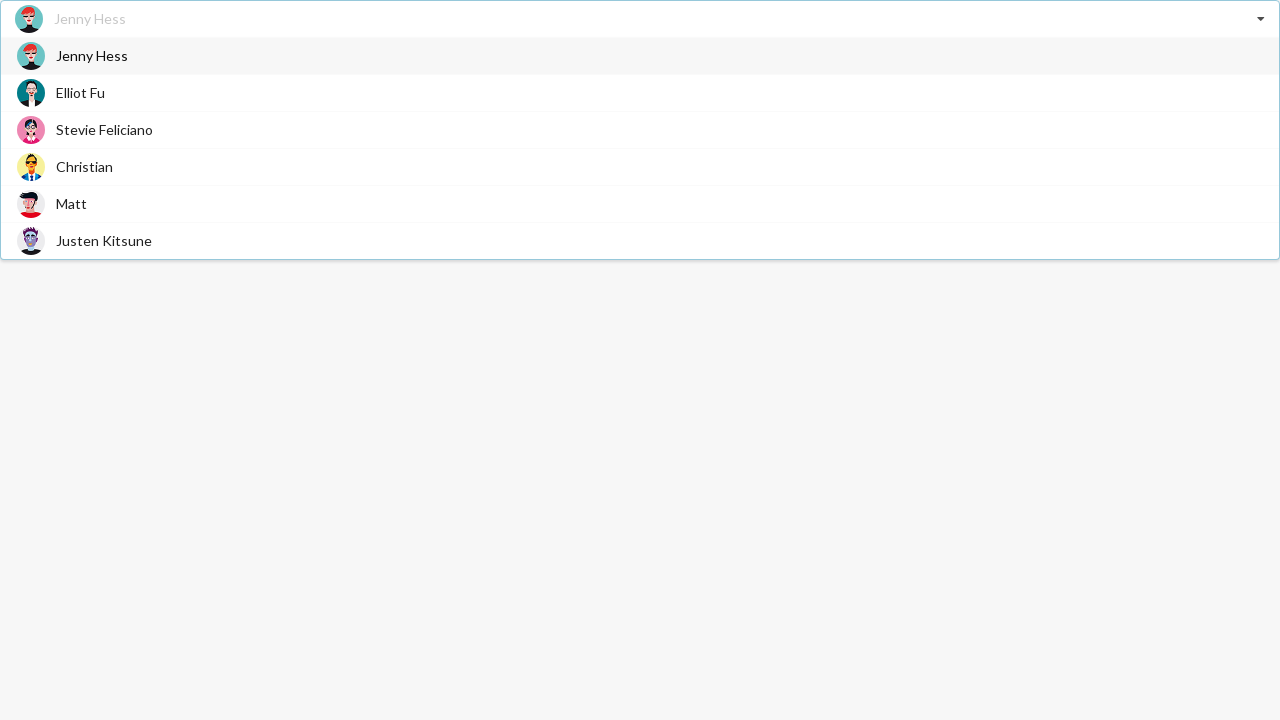

Dropdown items loaded and became visible
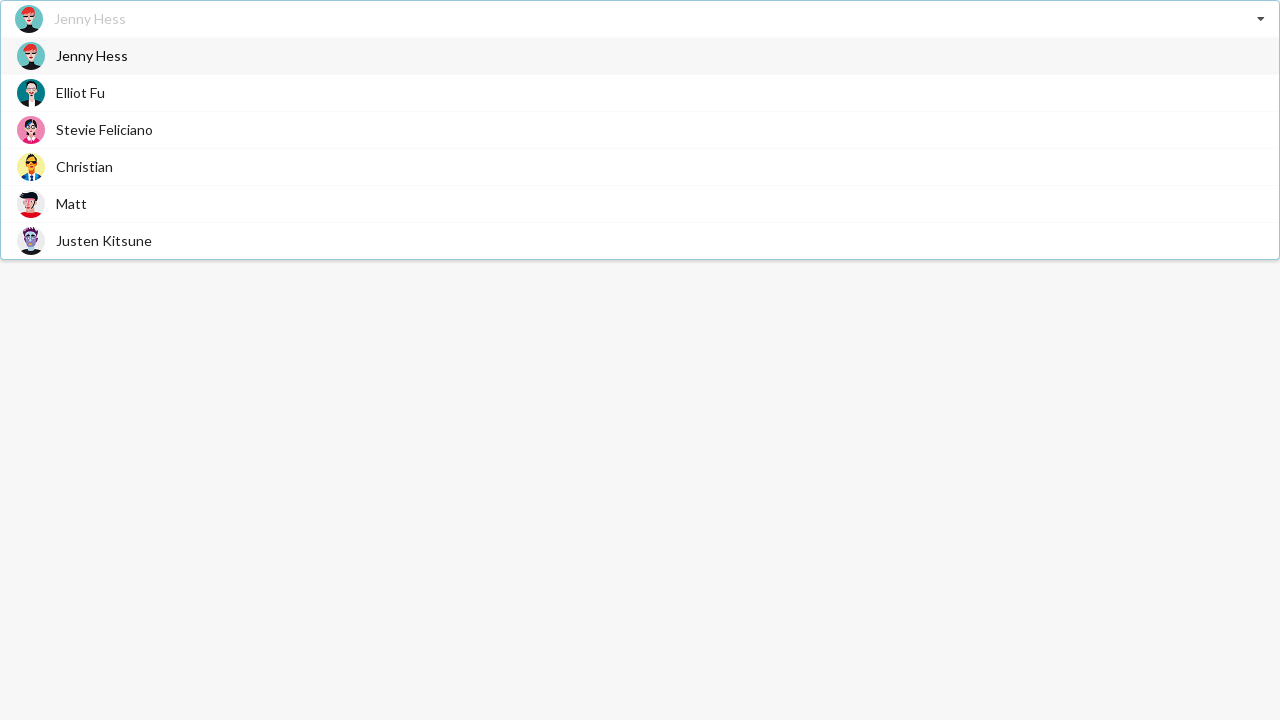

Selected 'Matt' from the dropdown options at (72, 204) on div.item > span.text:has-text('Matt')
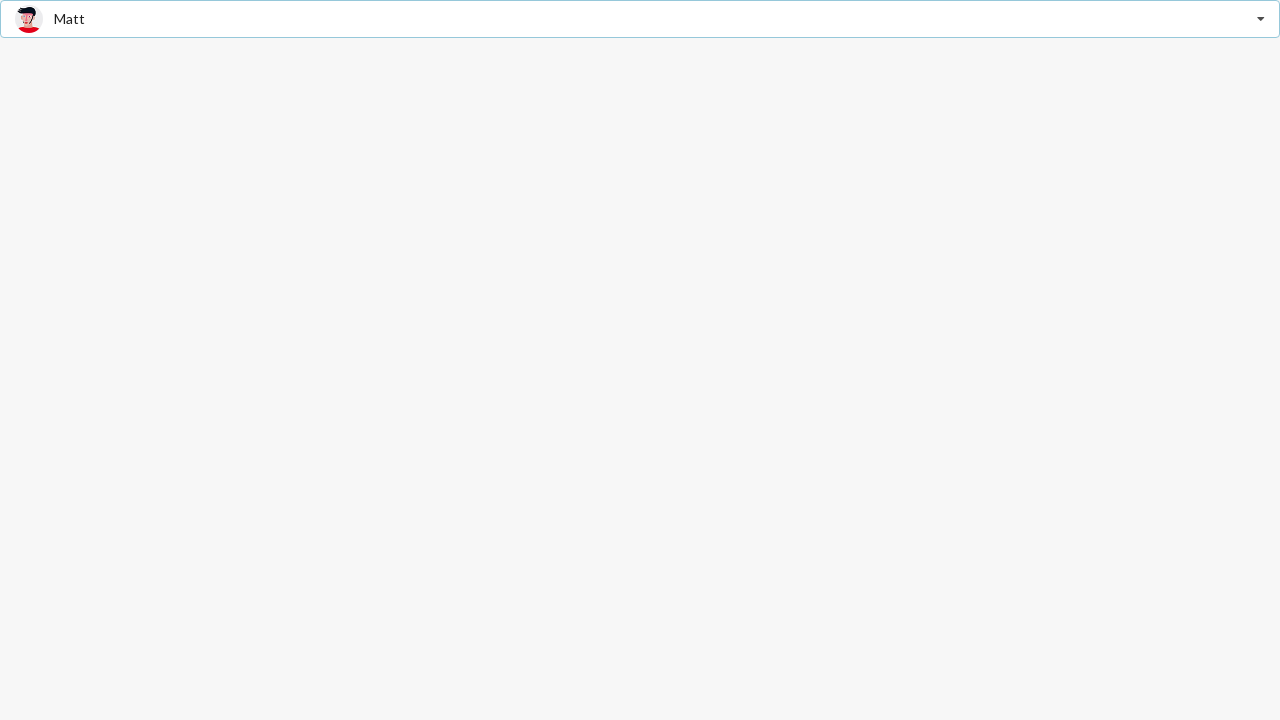

Verified that 'Matt' was successfully selected in the dropdown
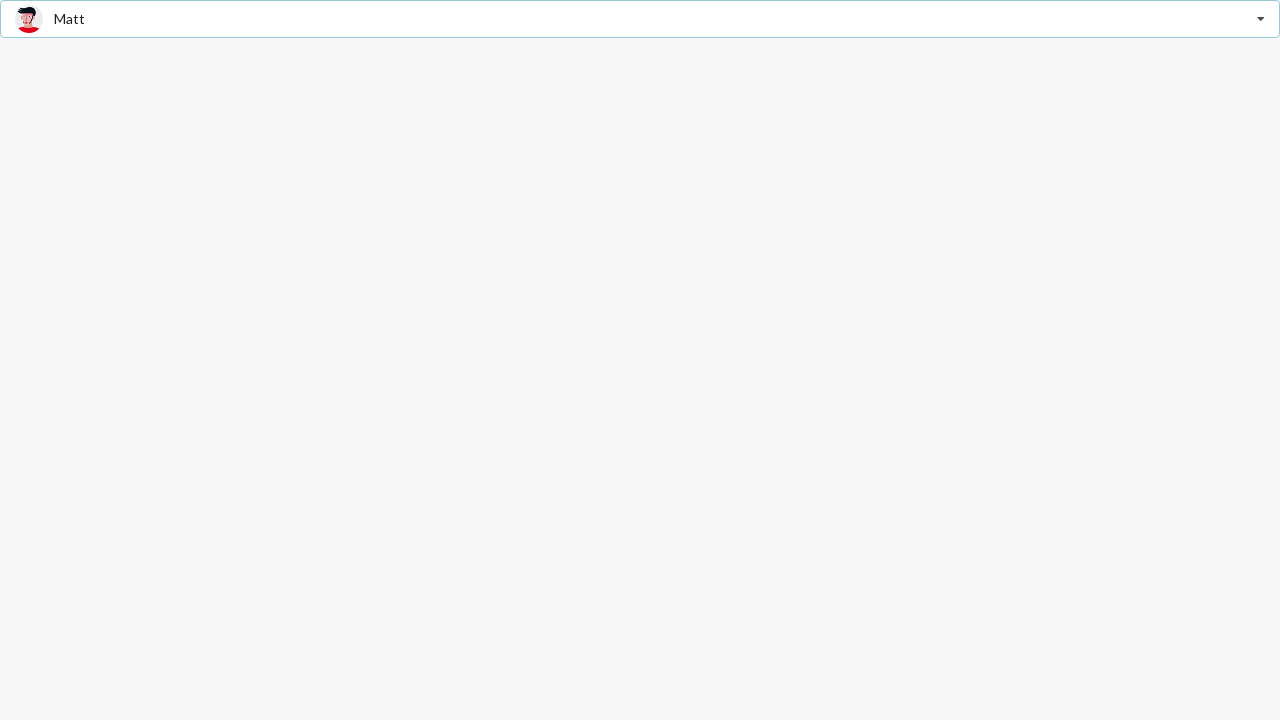

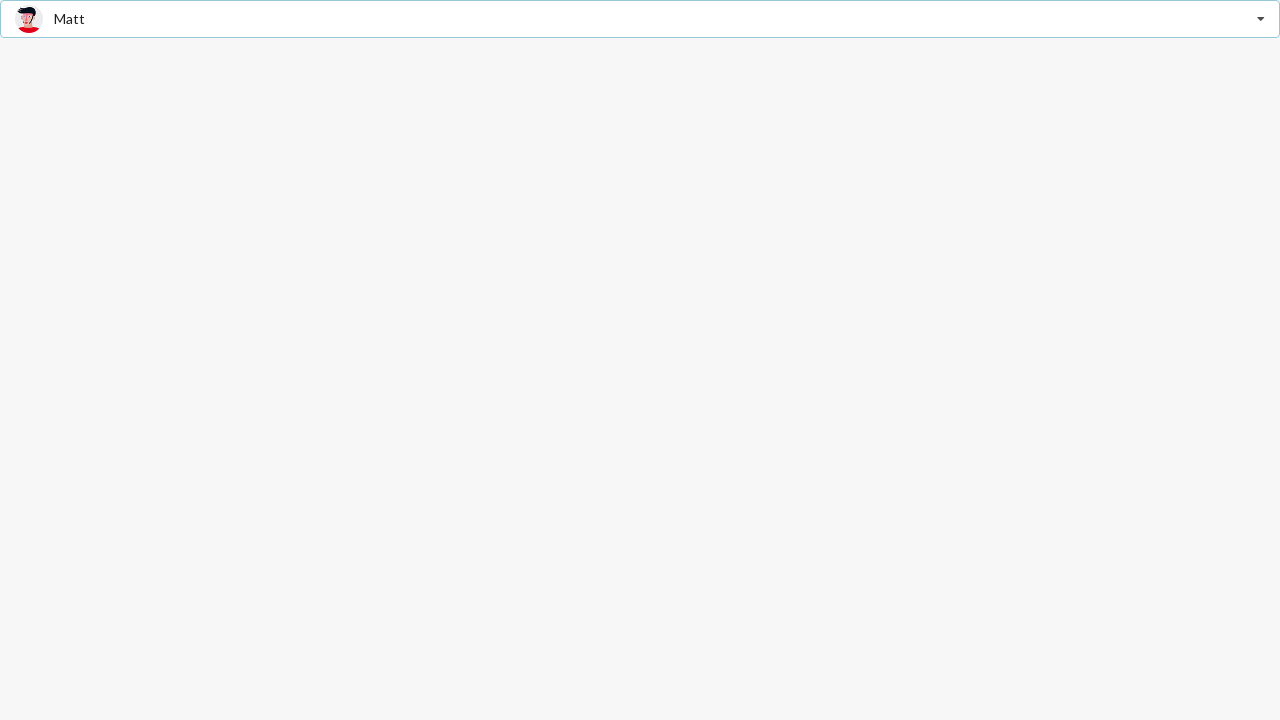